Tests clicking a button that triggers a timed JavaScript alert (appears after 5 seconds) and accepting it

Starting URL: https://demoqa.com/alerts

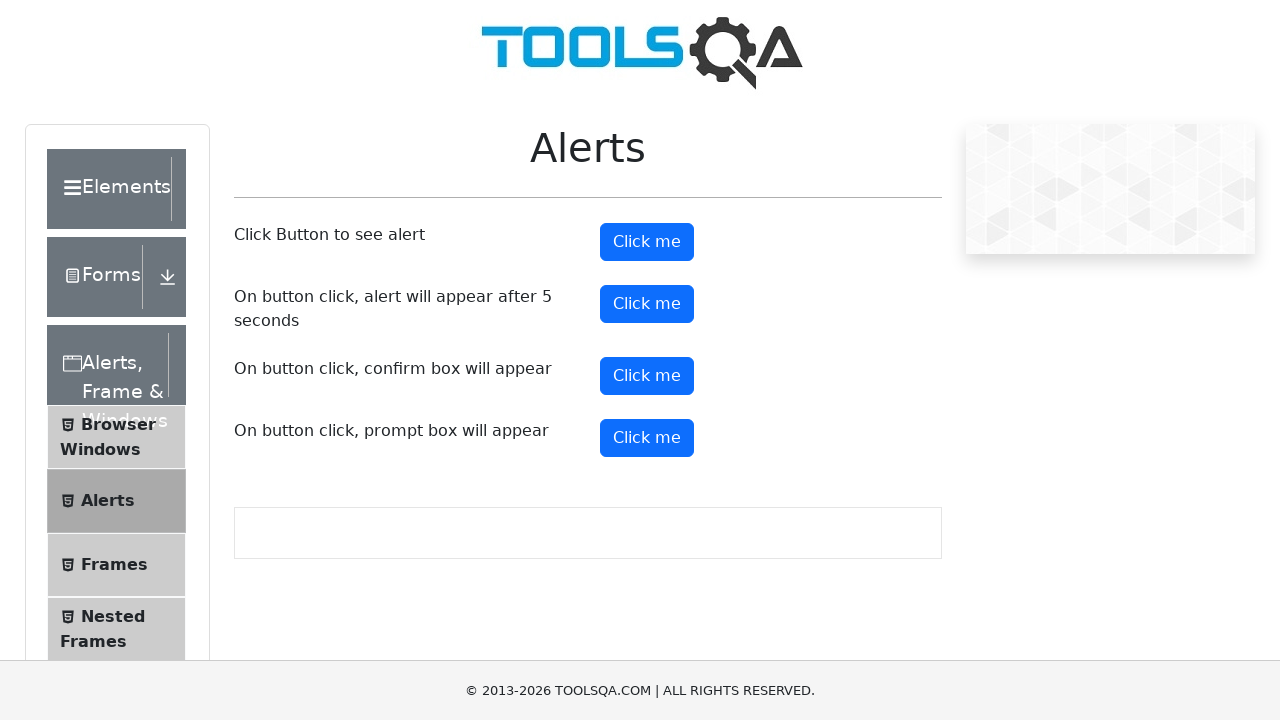

Set up dialog handler to automatically accept alerts
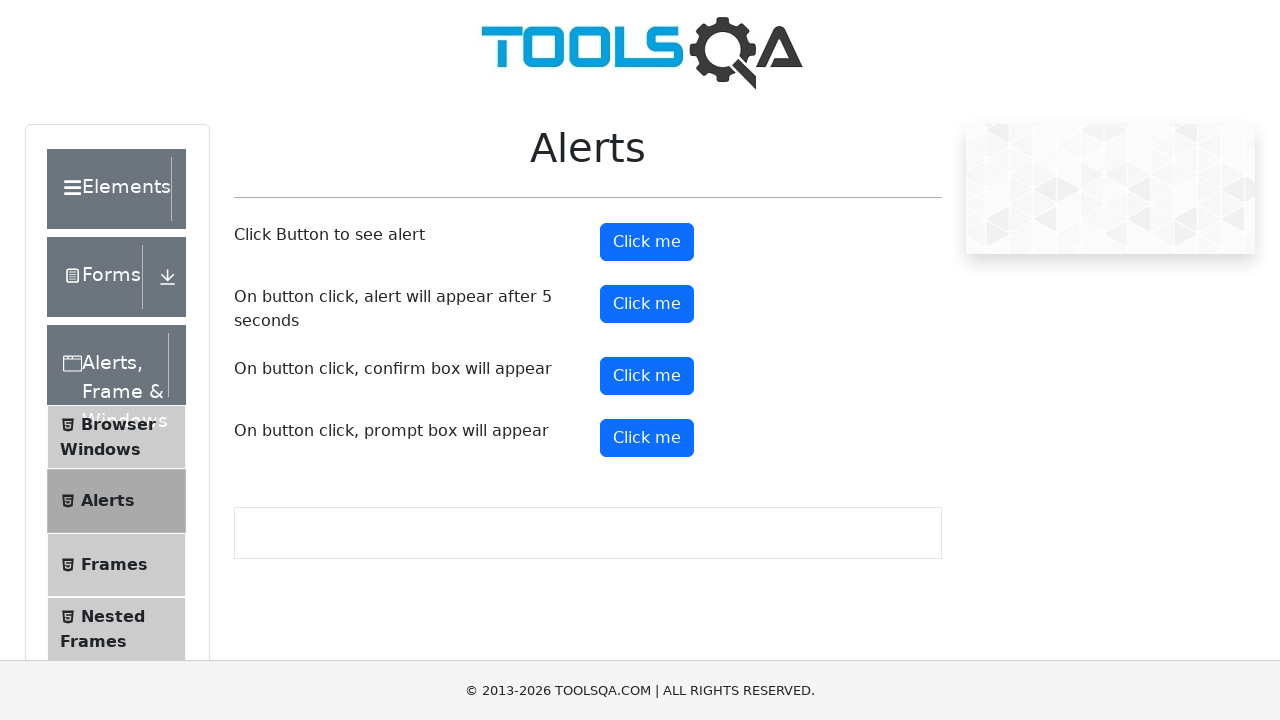

Clicked the timed alert button at (647, 304) on #timerAlertButton
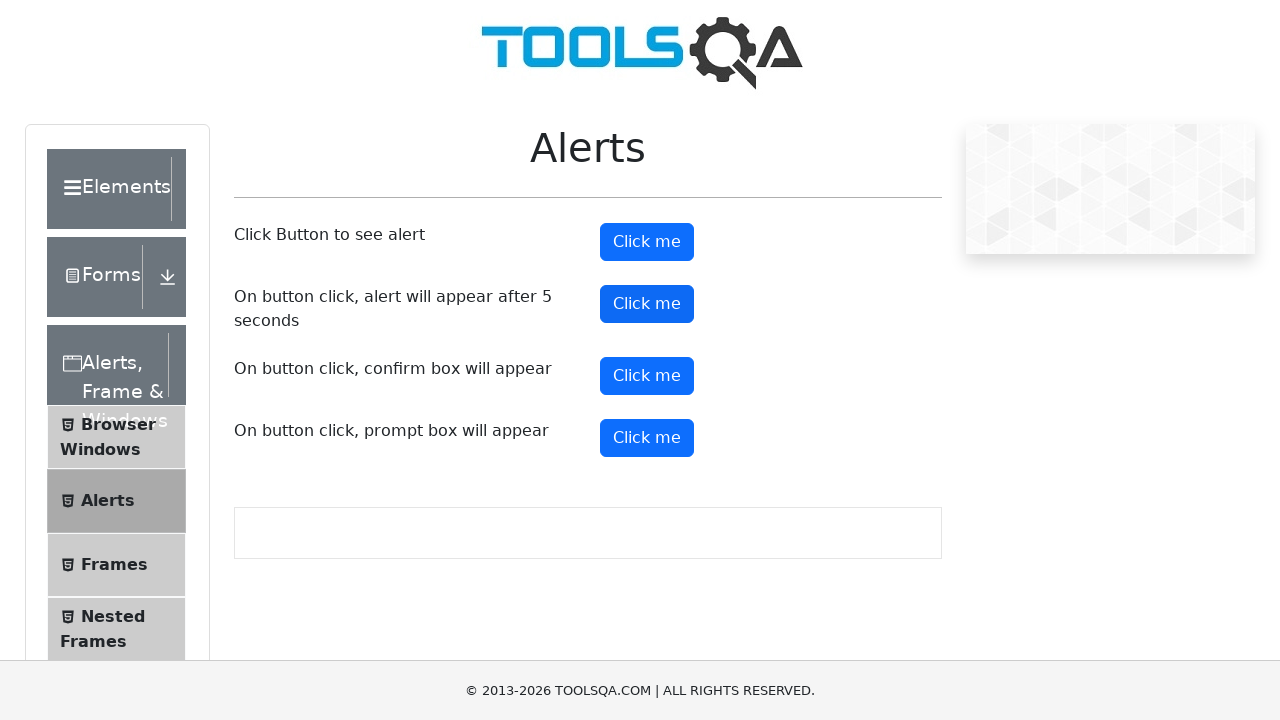

Waited 6 seconds for timed alert to appear and be accepted
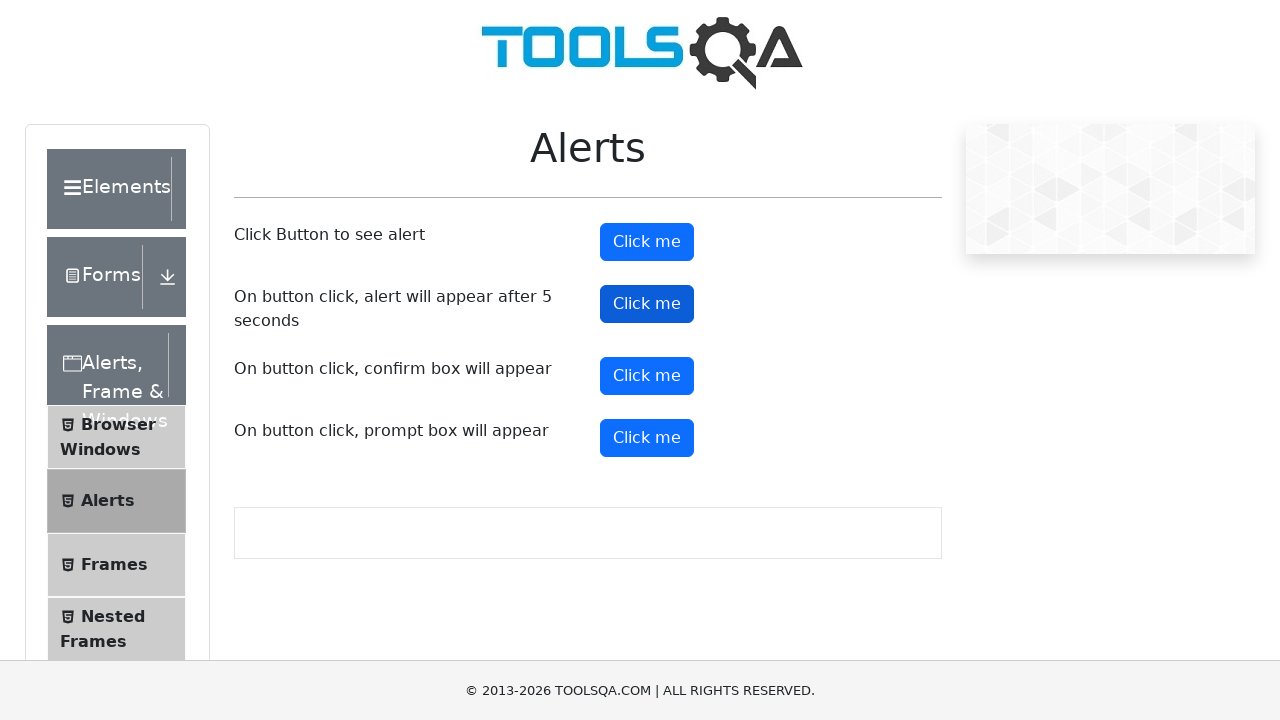

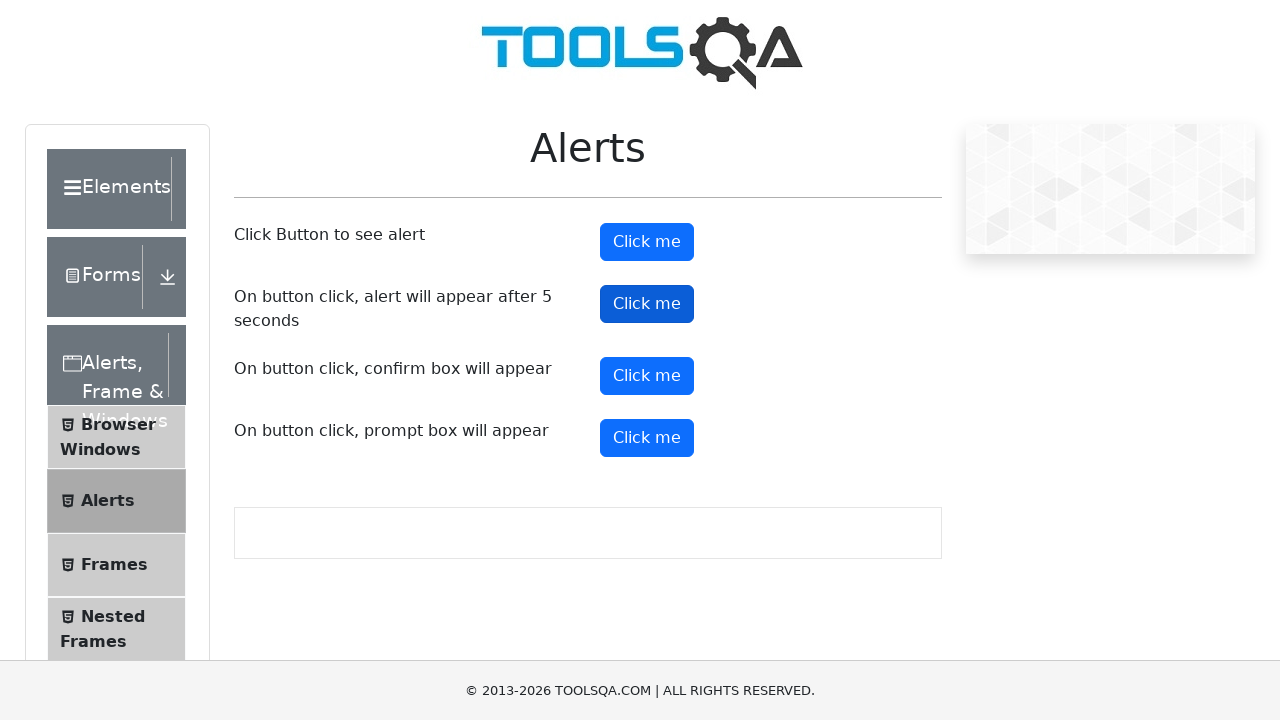